Tests static dropdown functionality on a practice website by selecting currency options using different methods (by index, value, and visible text), then interacts with a custom passengers dropdown by clicking increase/decrease buttons for adult count.

Starting URL: https://rahulshettyacademy.com/dropdownsPractise/

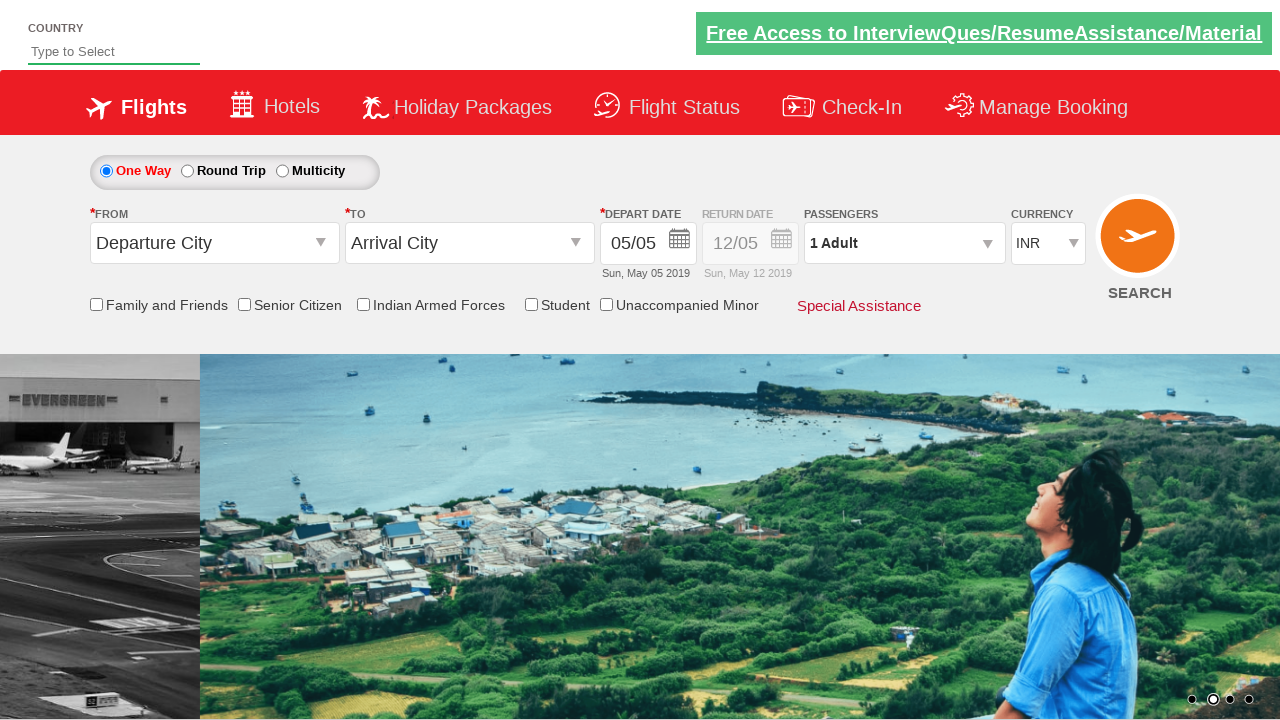

Located currency dropdown element
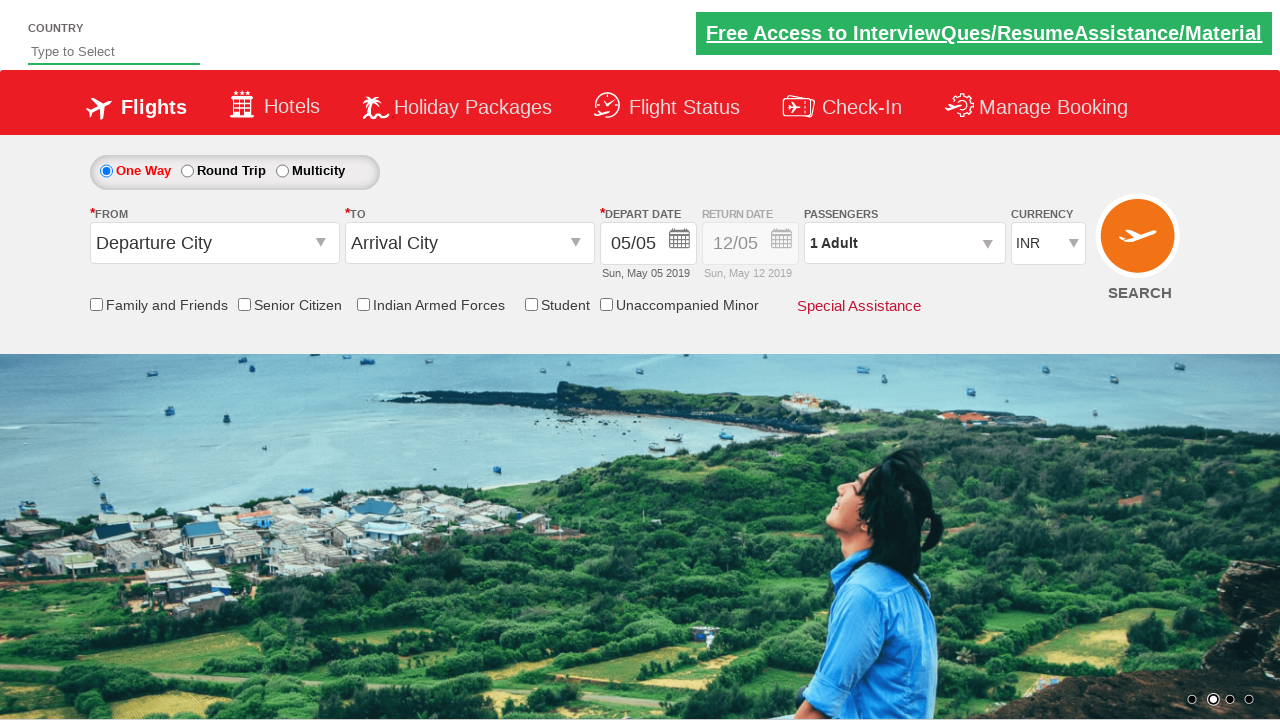

Selected currency option by index 1 on select#ctl00_mainContent_DropDownListCurrency
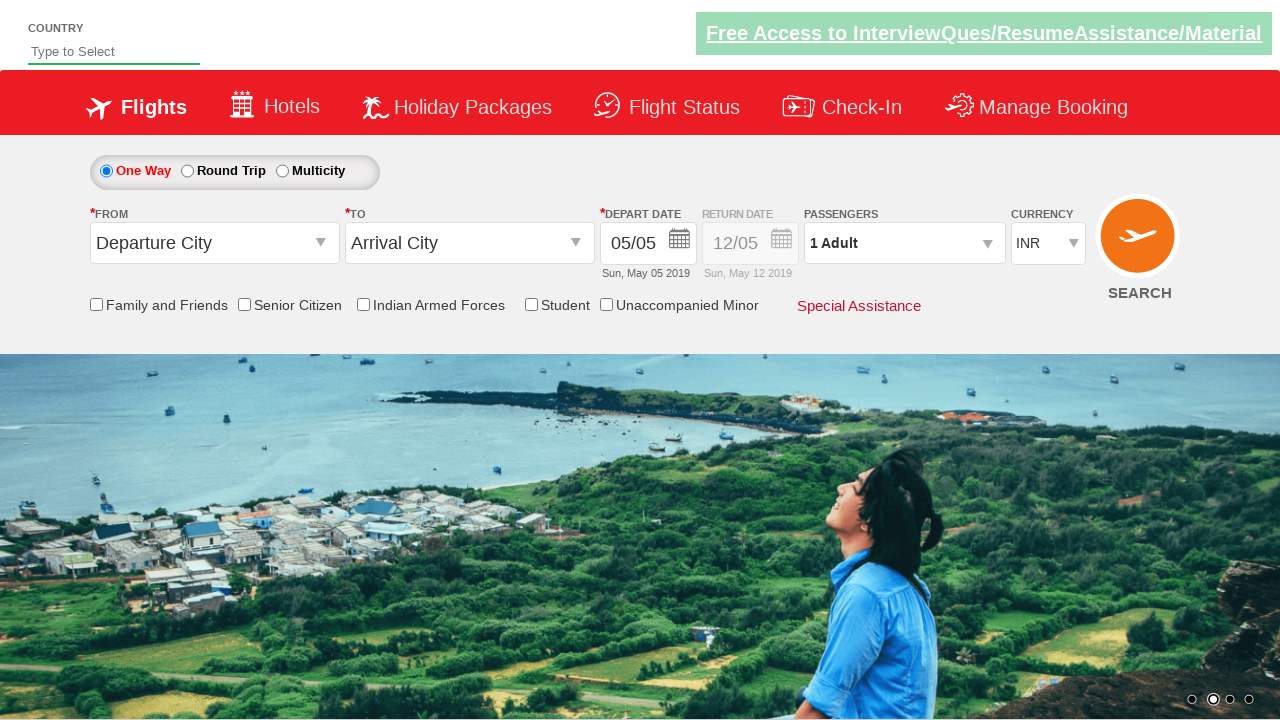

Selected currency option by value 'AED' on select#ctl00_mainContent_DropDownListCurrency
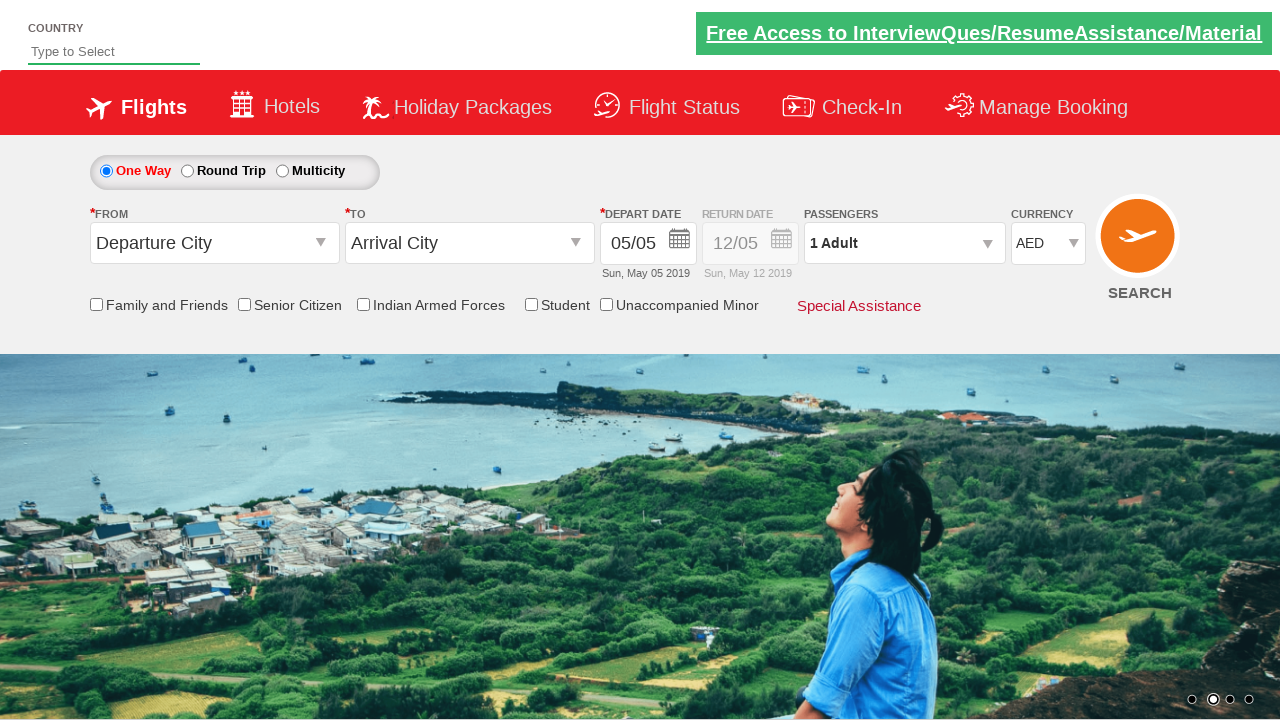

Selected currency option by label 'USD' on select#ctl00_mainContent_DropDownListCurrency
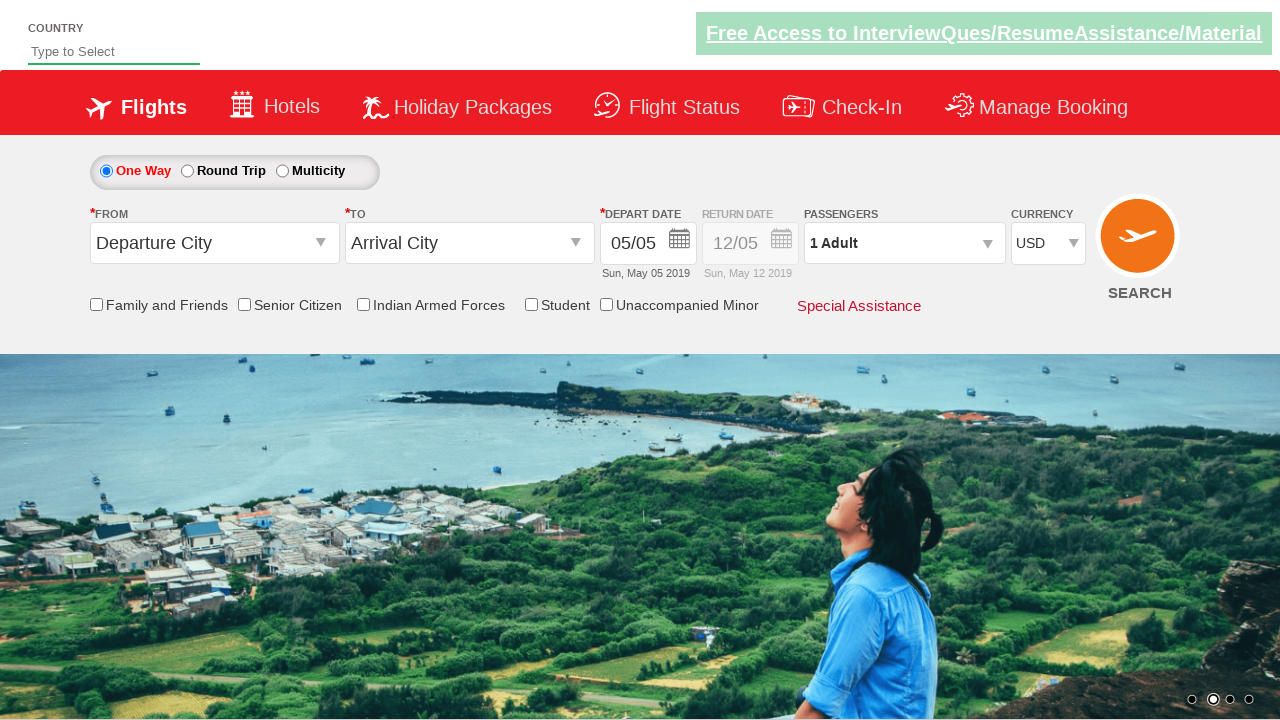

Located passengers dropdown element
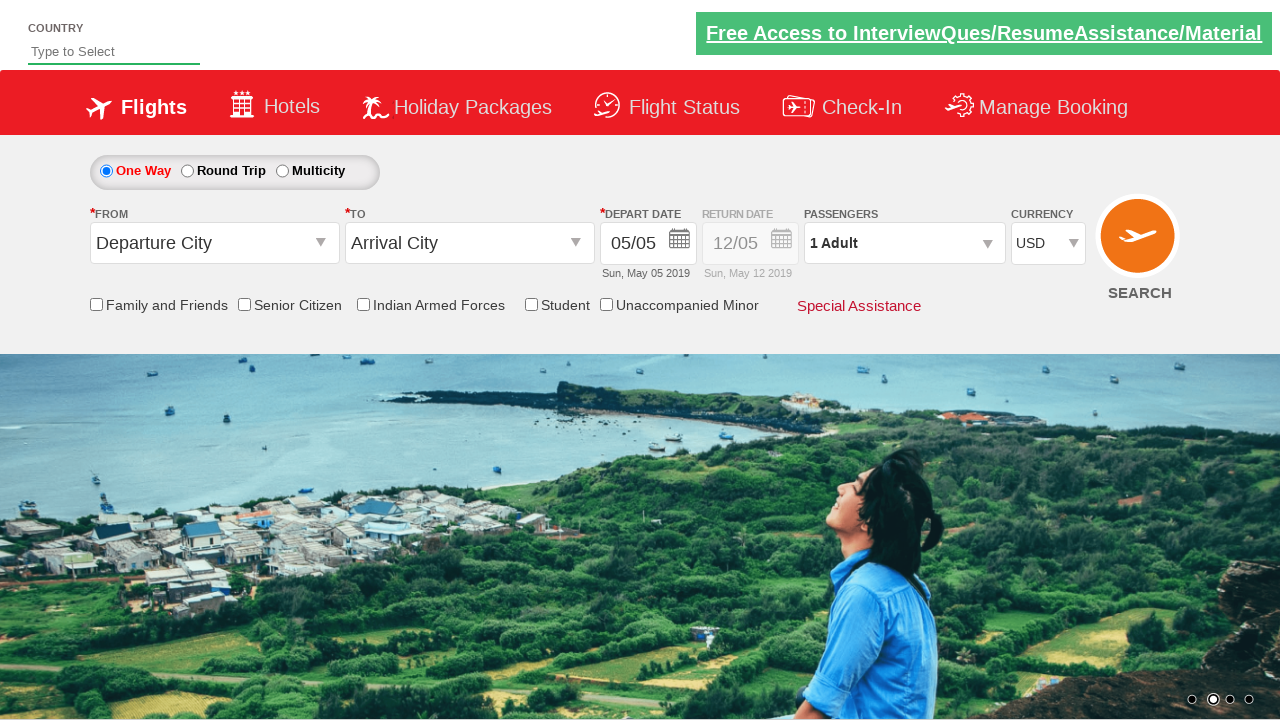

Clicked passengers dropdown to open at (904, 243) on div#divpaxinfo
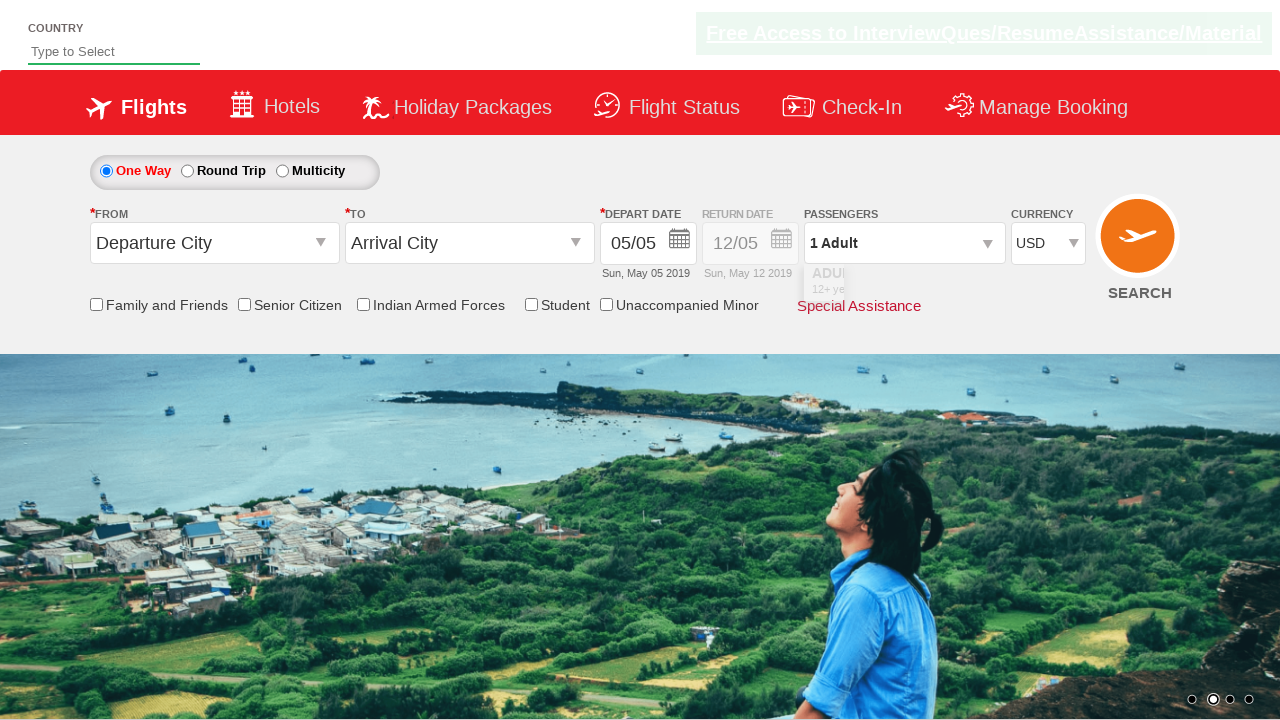

Located adult increase button
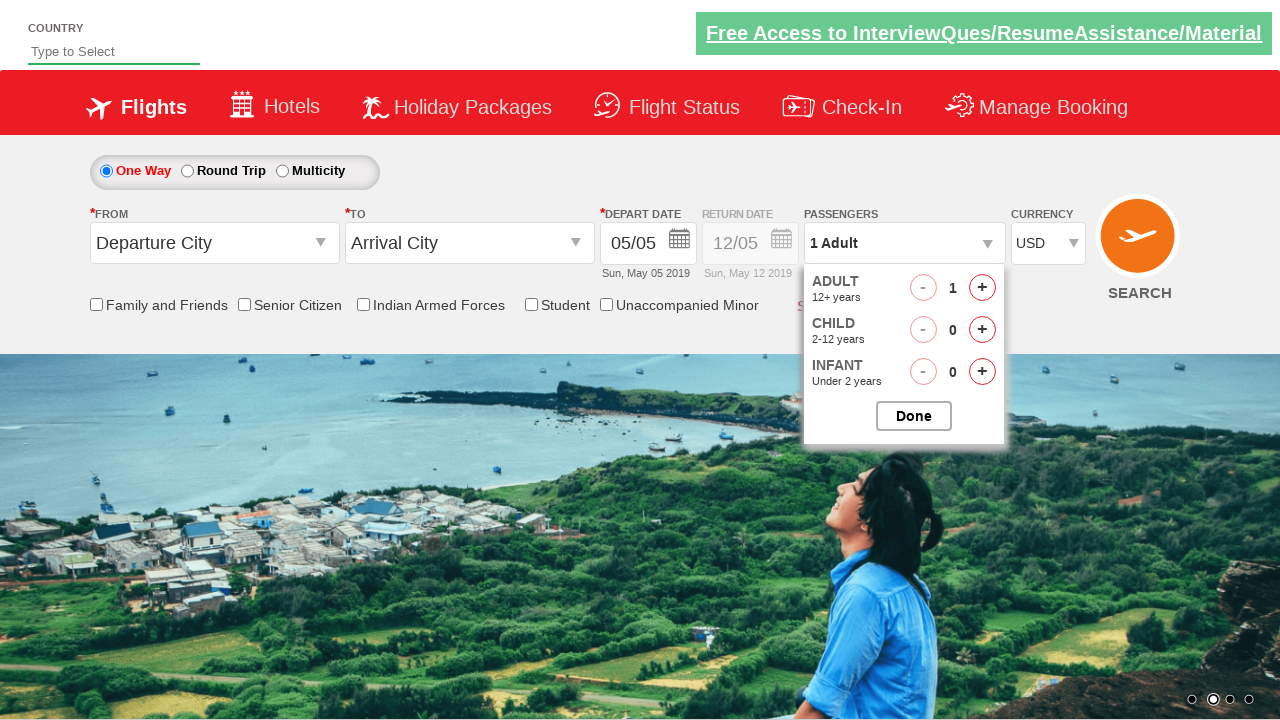

Located adult decrease button
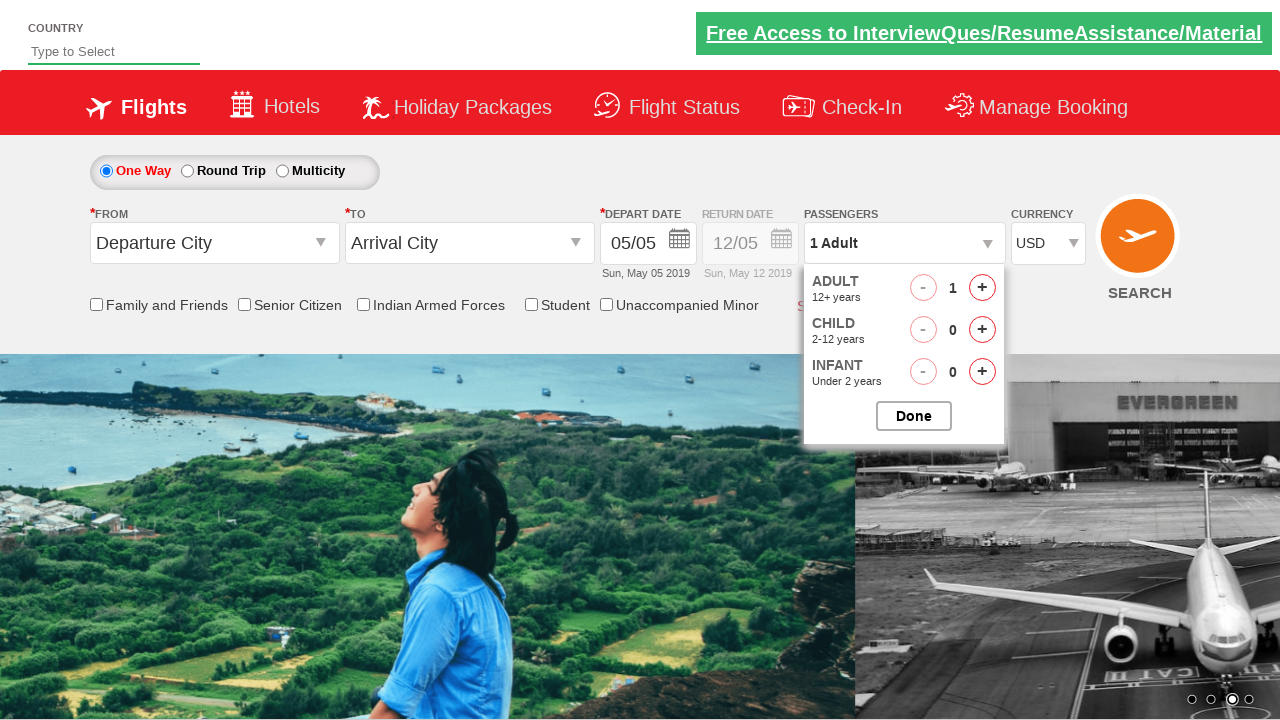

Adult increase button is visible
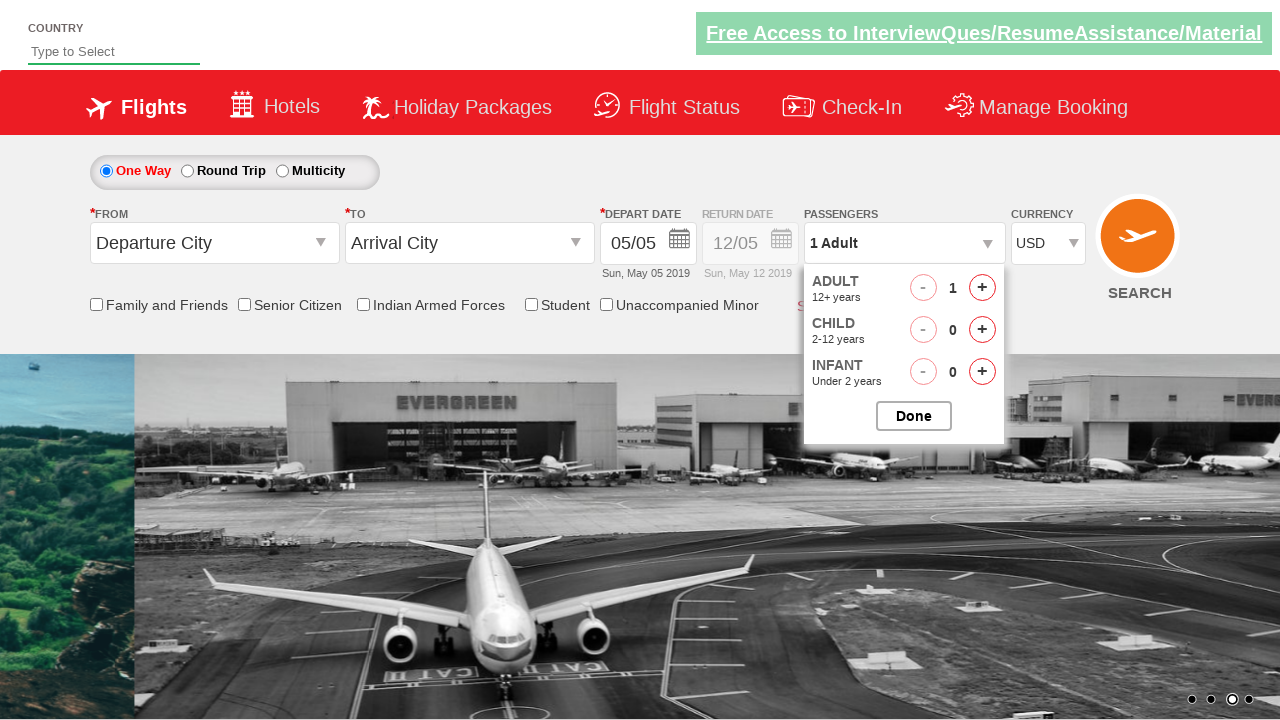

Clicked adult increase button (iteration 1/8) at (982, 288) on span#hrefIncAdt
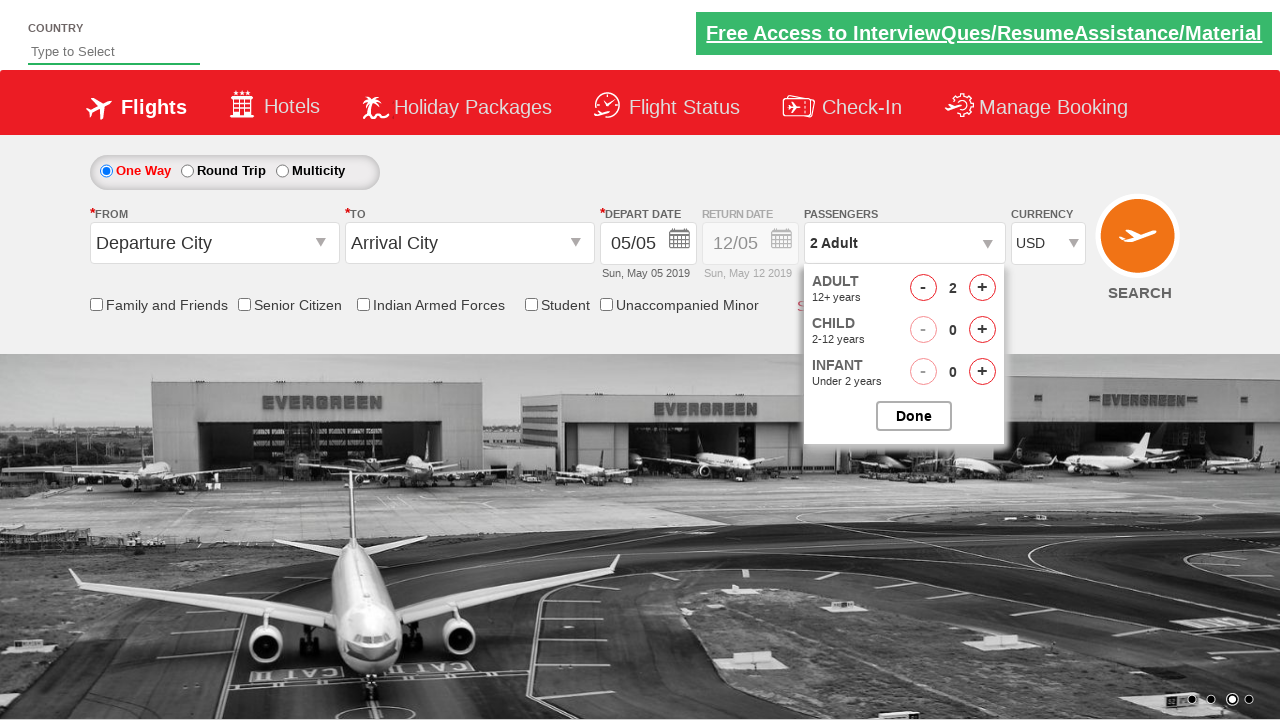

Clicked adult increase button (iteration 2/8) at (982, 288) on span#hrefIncAdt
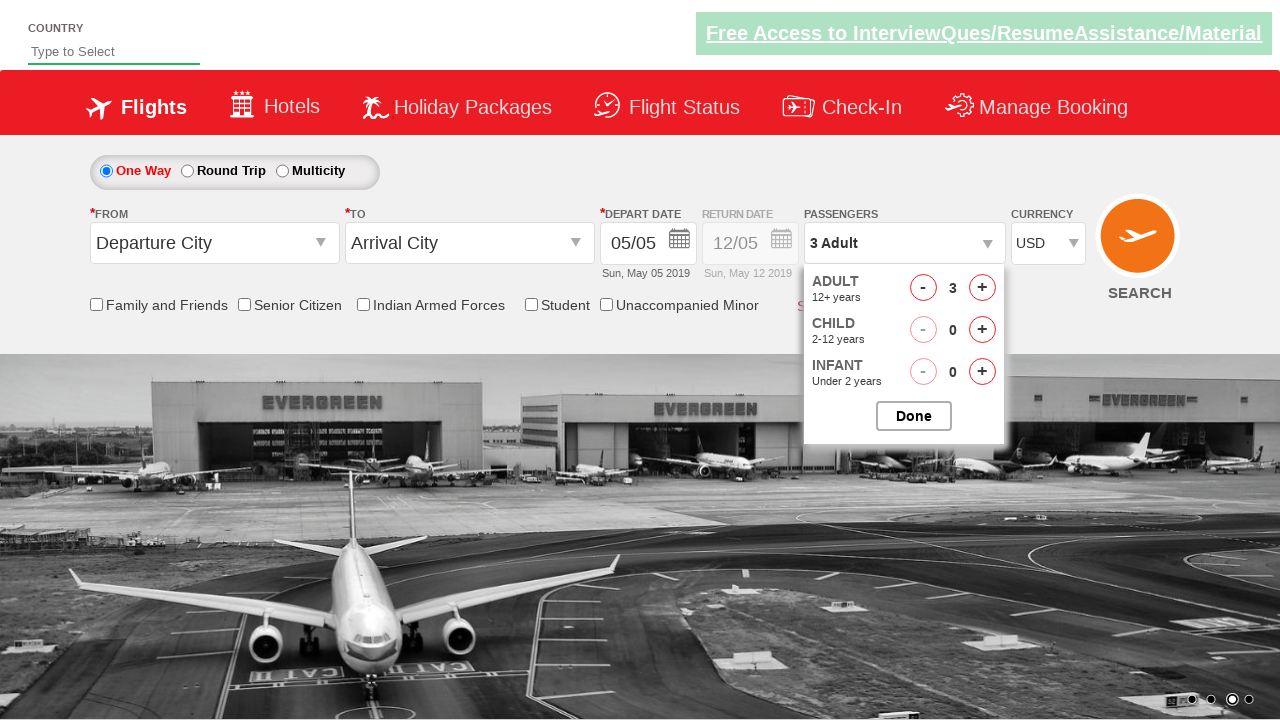

Clicked adult increase button (iteration 3/8) at (982, 288) on span#hrefIncAdt
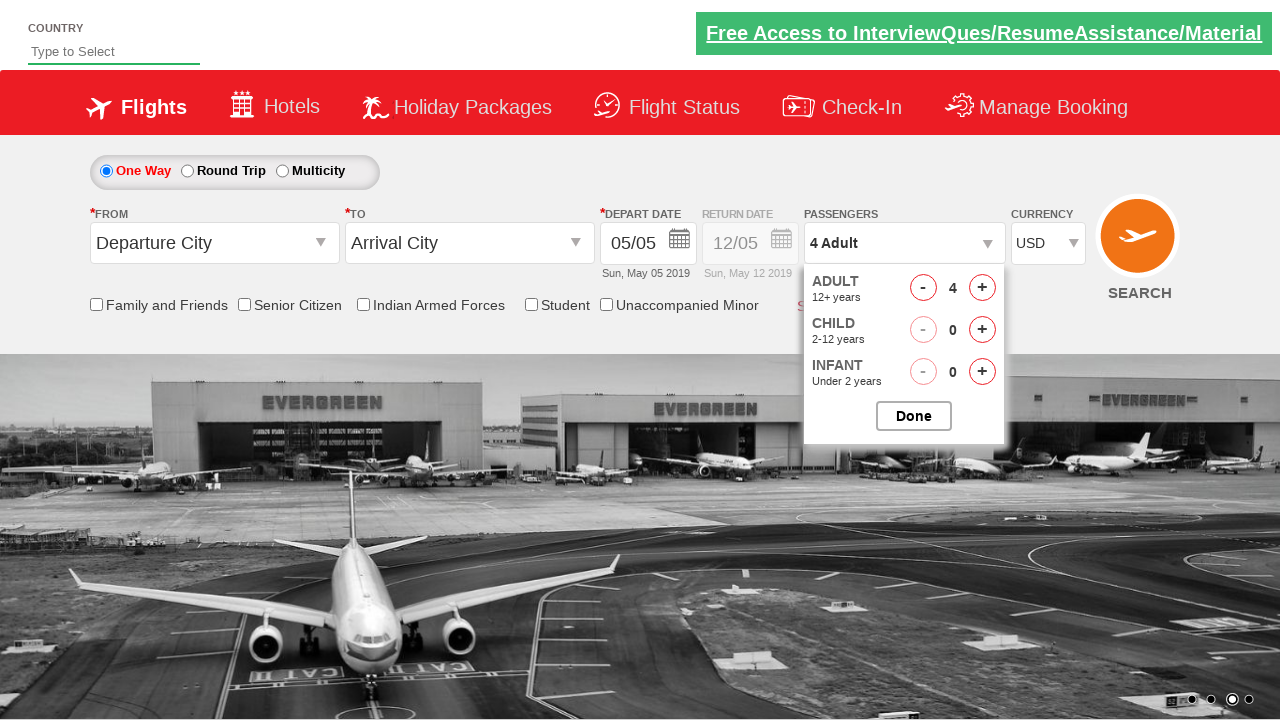

Clicked adult increase button (iteration 4/8) at (982, 288) on span#hrefIncAdt
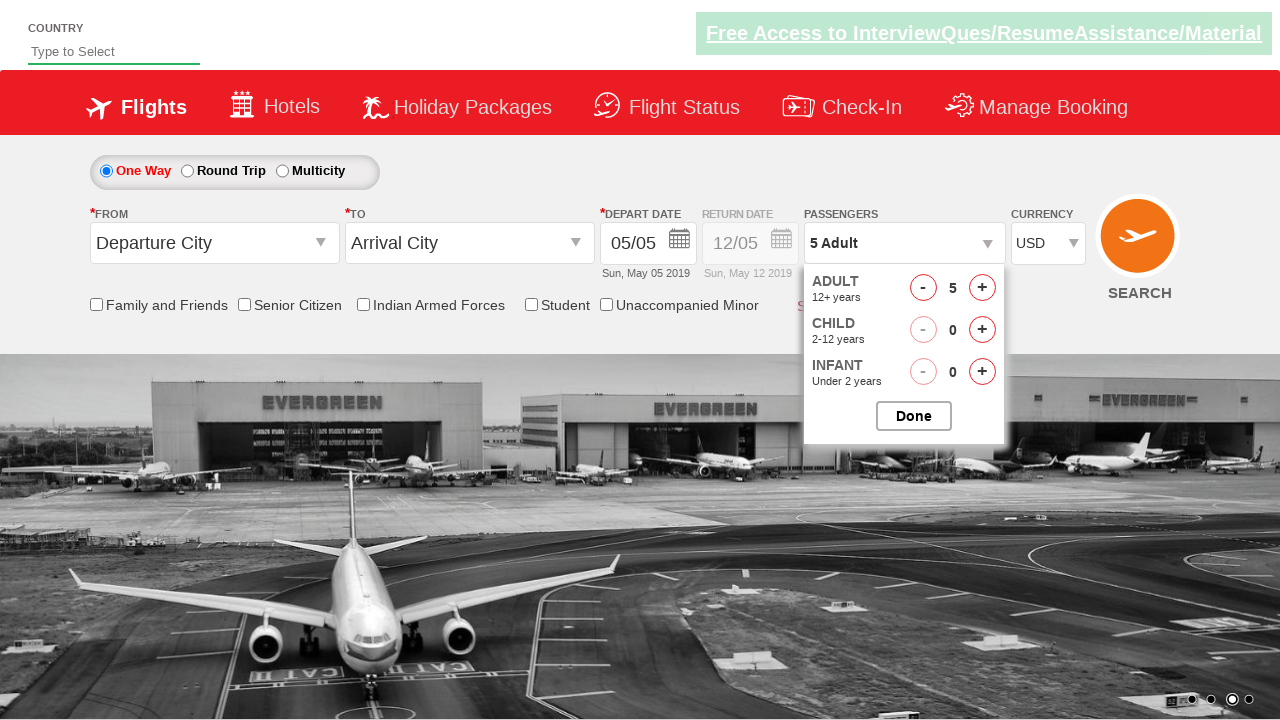

Clicked adult increase button (iteration 5/8) at (982, 288) on span#hrefIncAdt
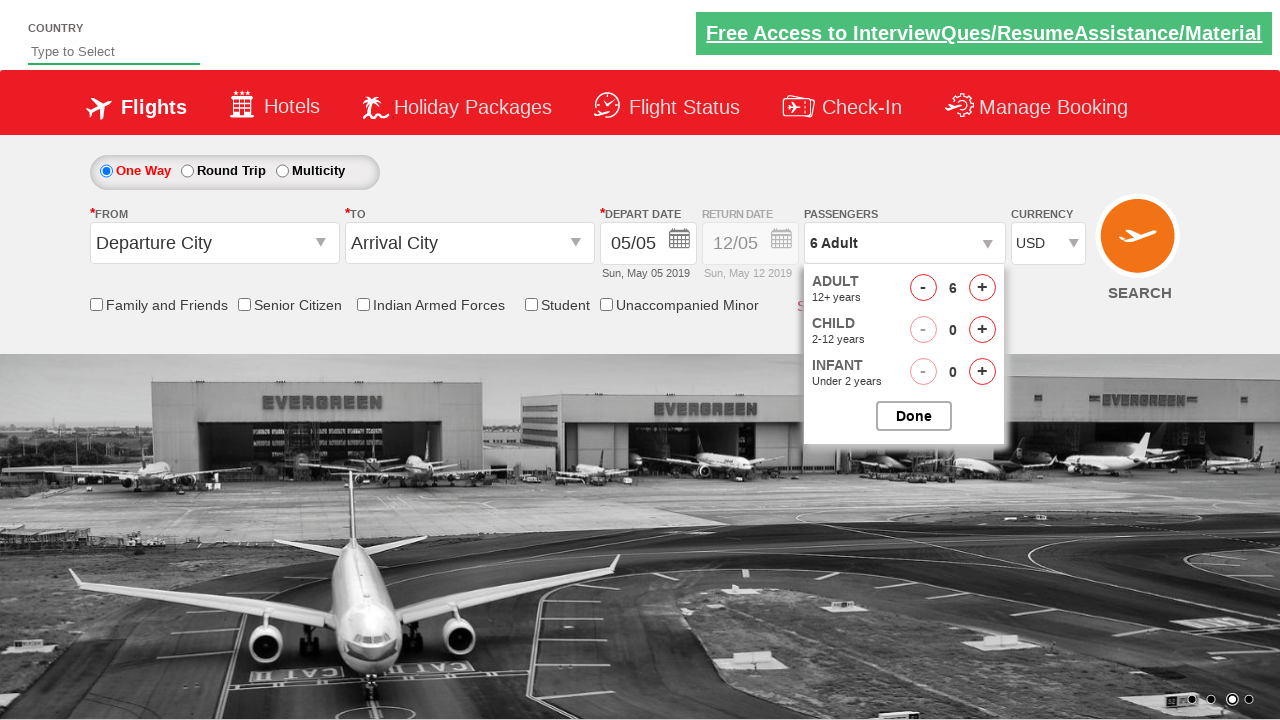

Clicked adult increase button (iteration 6/8) at (982, 288) on span#hrefIncAdt
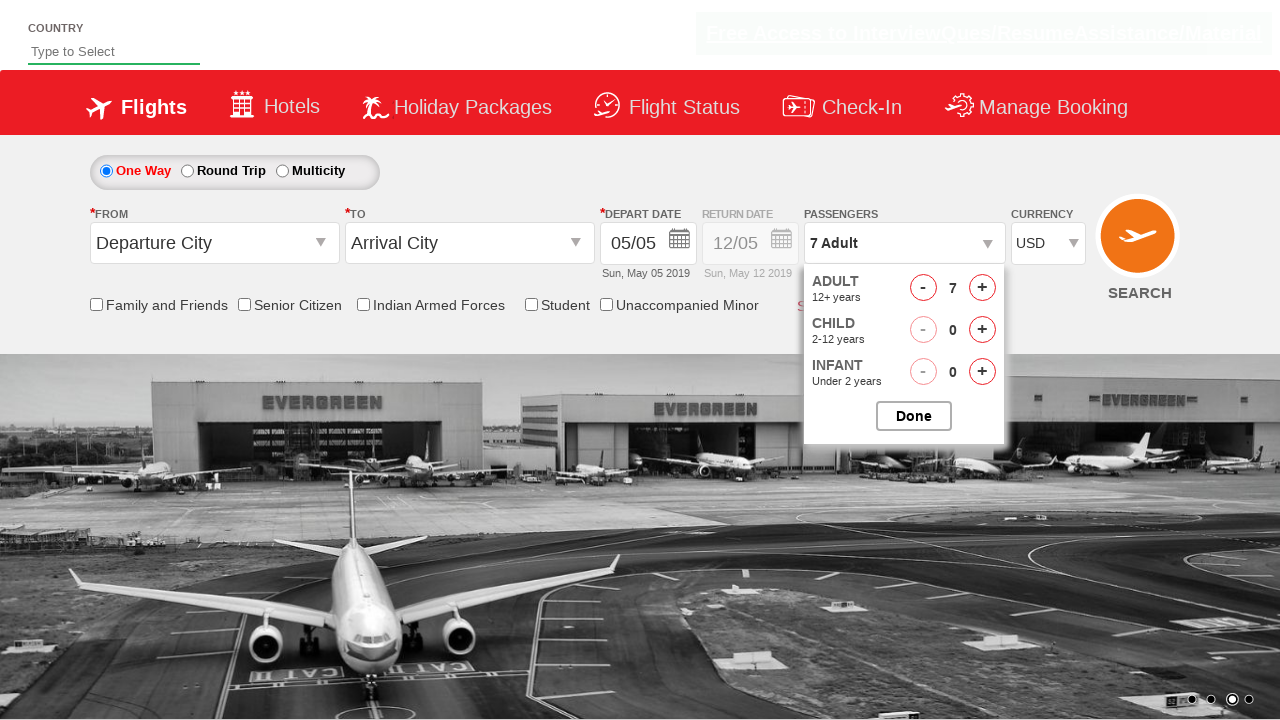

Clicked adult increase button (iteration 7/8) at (982, 288) on span#hrefIncAdt
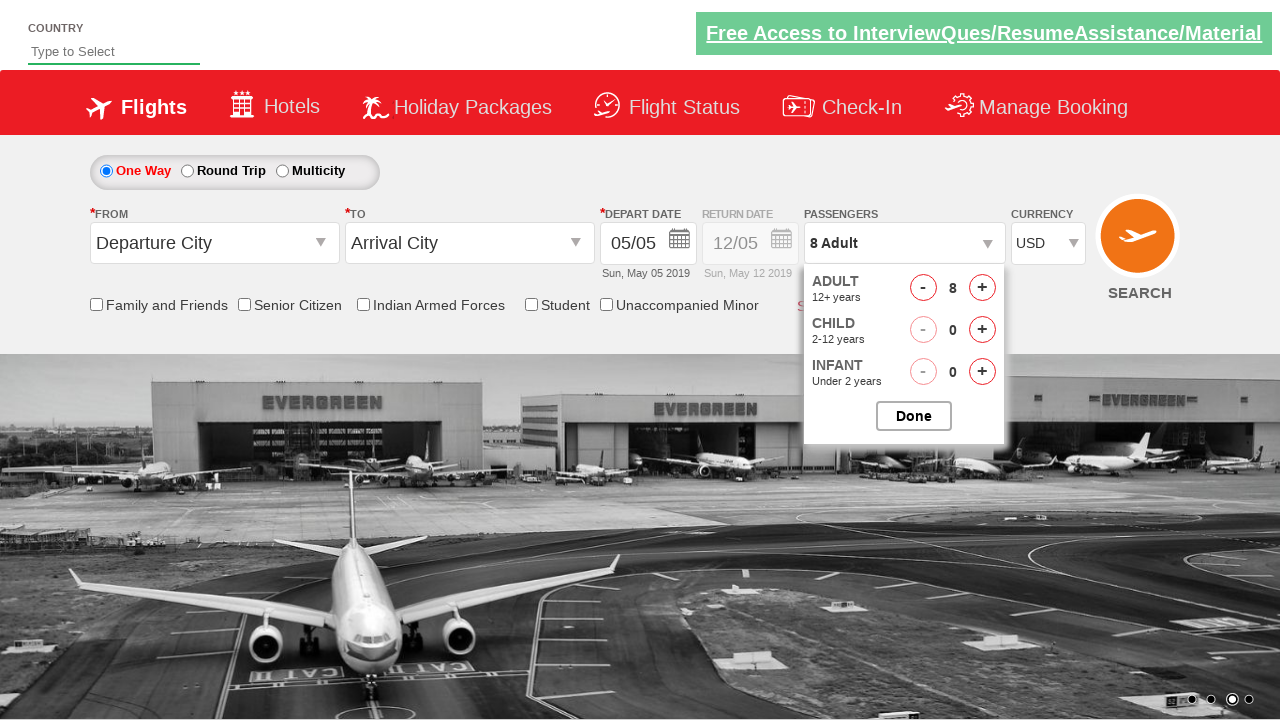

Clicked adult increase button (iteration 8/8) at (982, 288) on span#hrefIncAdt
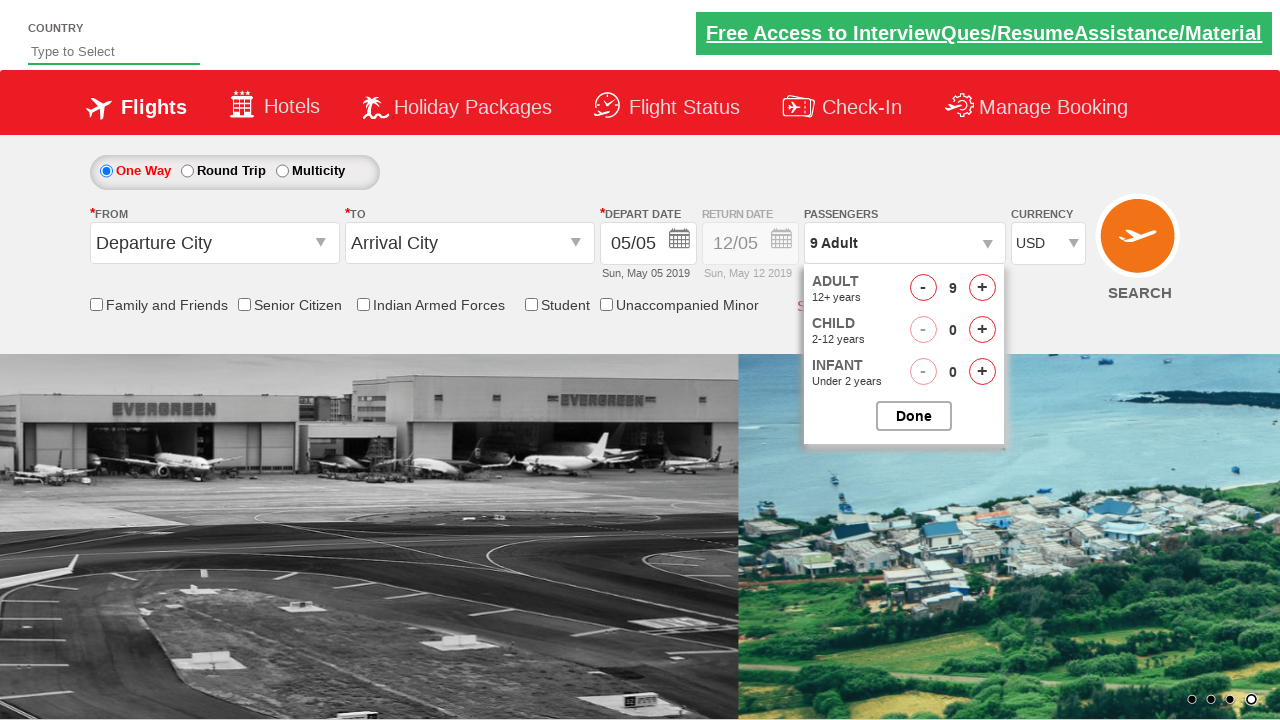

Clicked adult decrease button once at (923, 288) on span#hrefDecAdt
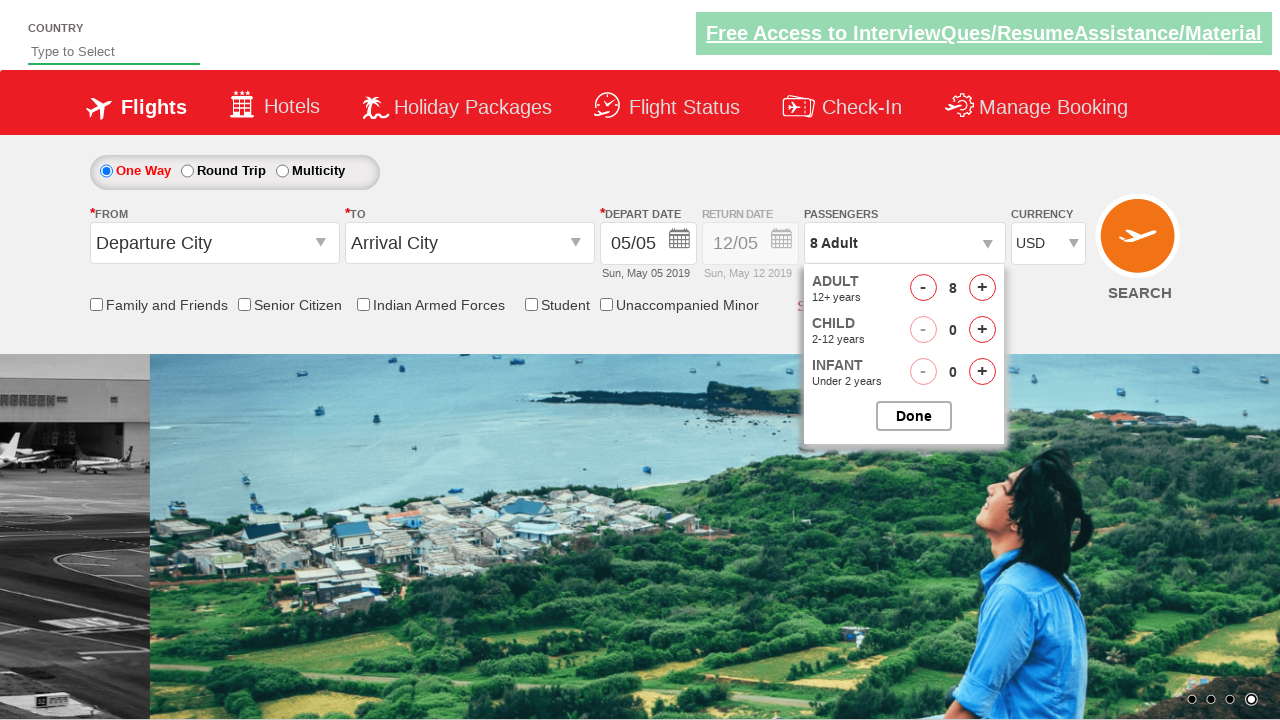

Located passengers done/close button
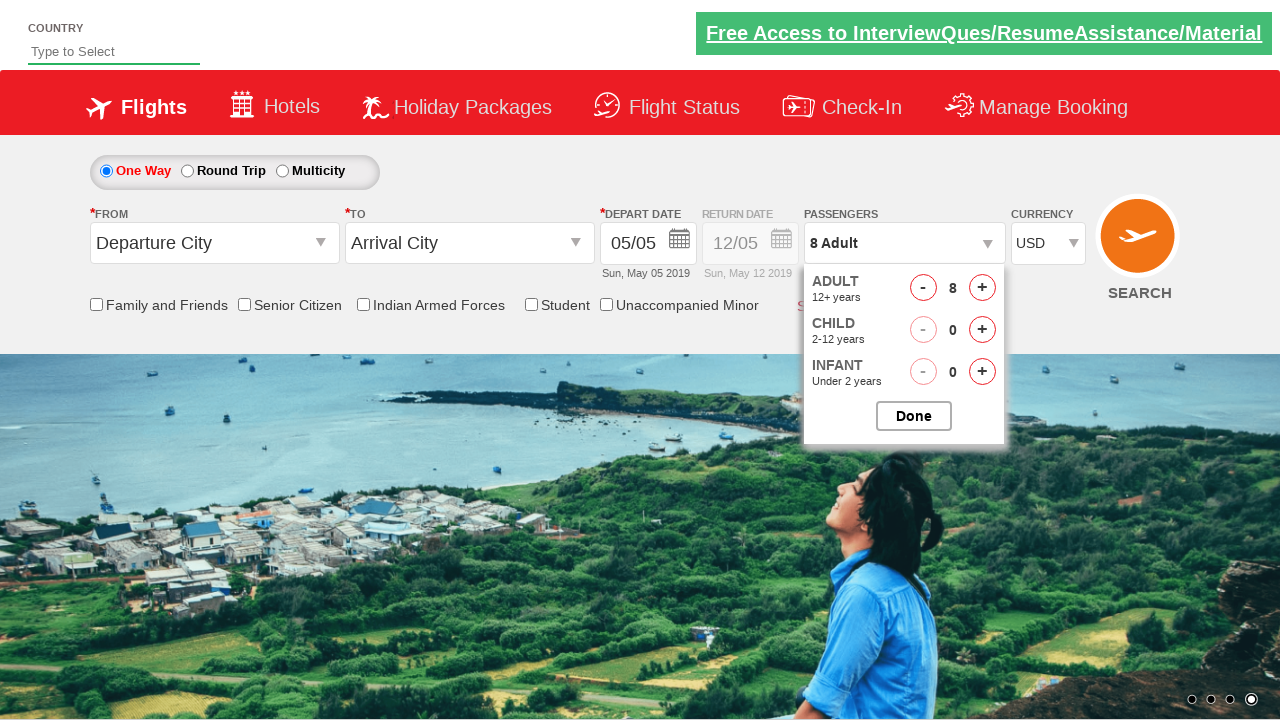

Clicked done button to close passengers dropdown at (914, 416) on input#btnclosepaxoption
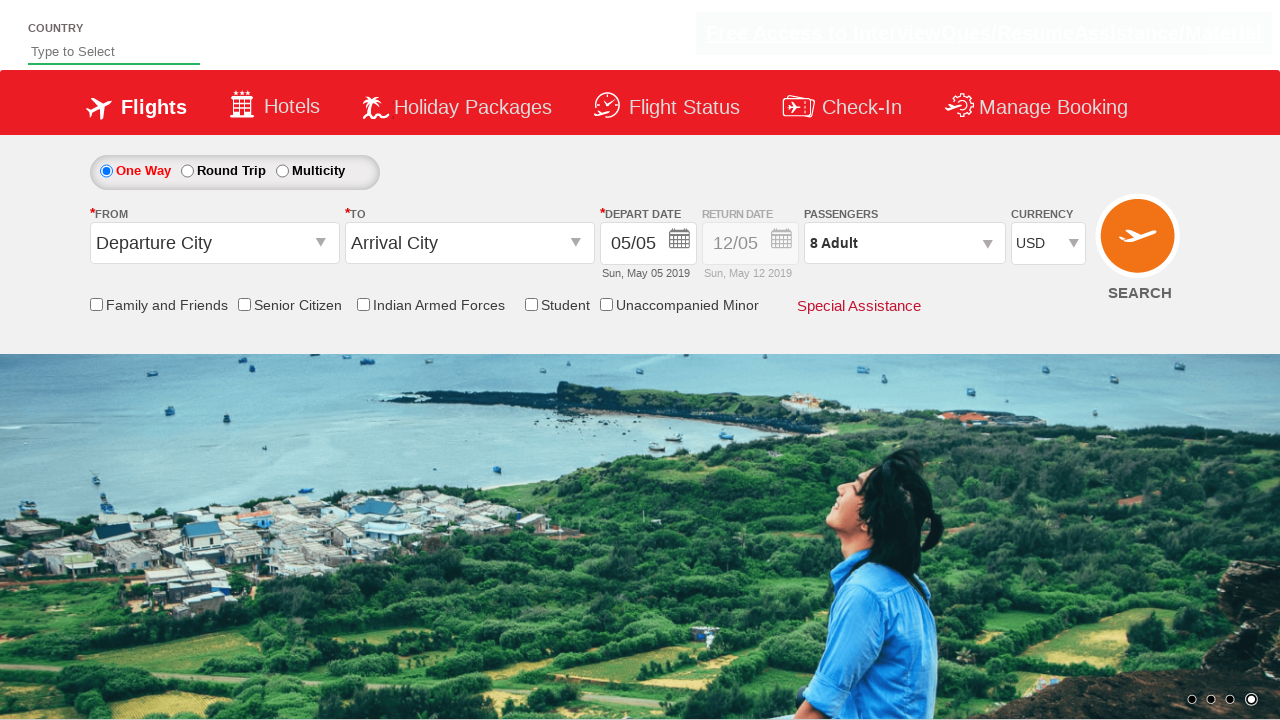

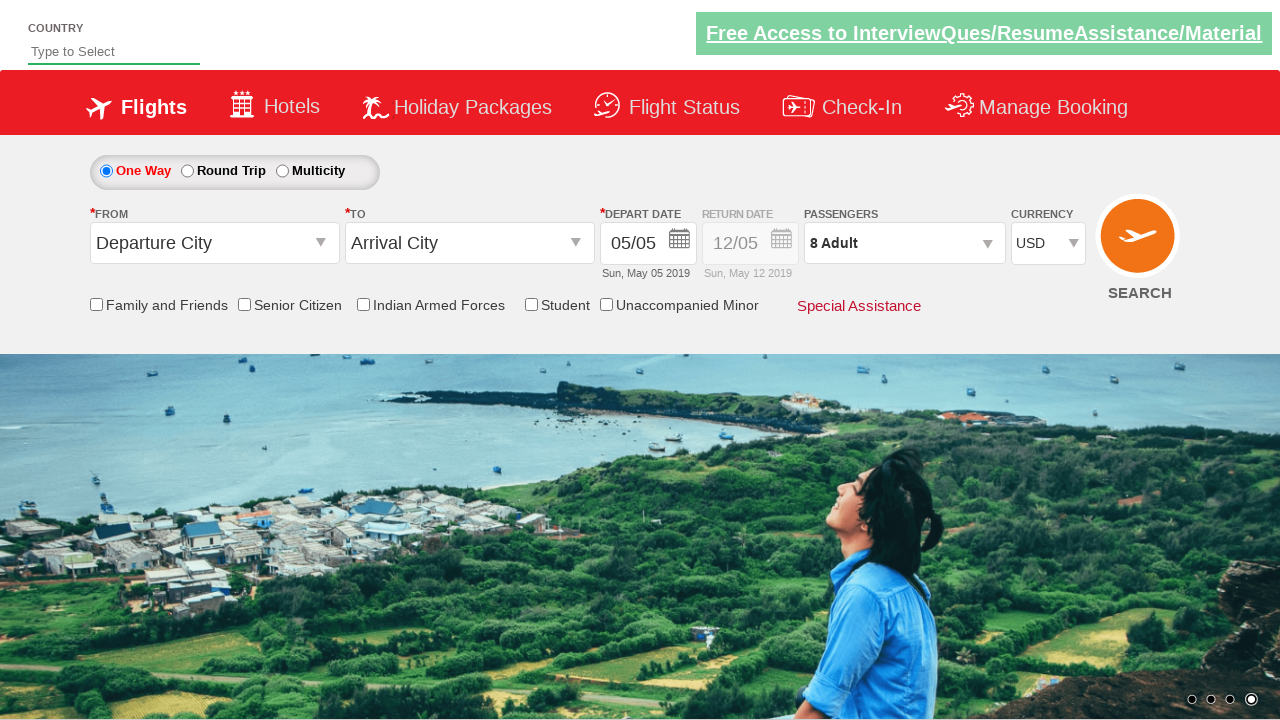